Tests a demo registration form by navigating to the register page, filling in user details (username, email, gender, hobbies, interests, country, bio), and submitting the form.

Starting URL: https://material.playwrightvn.com/

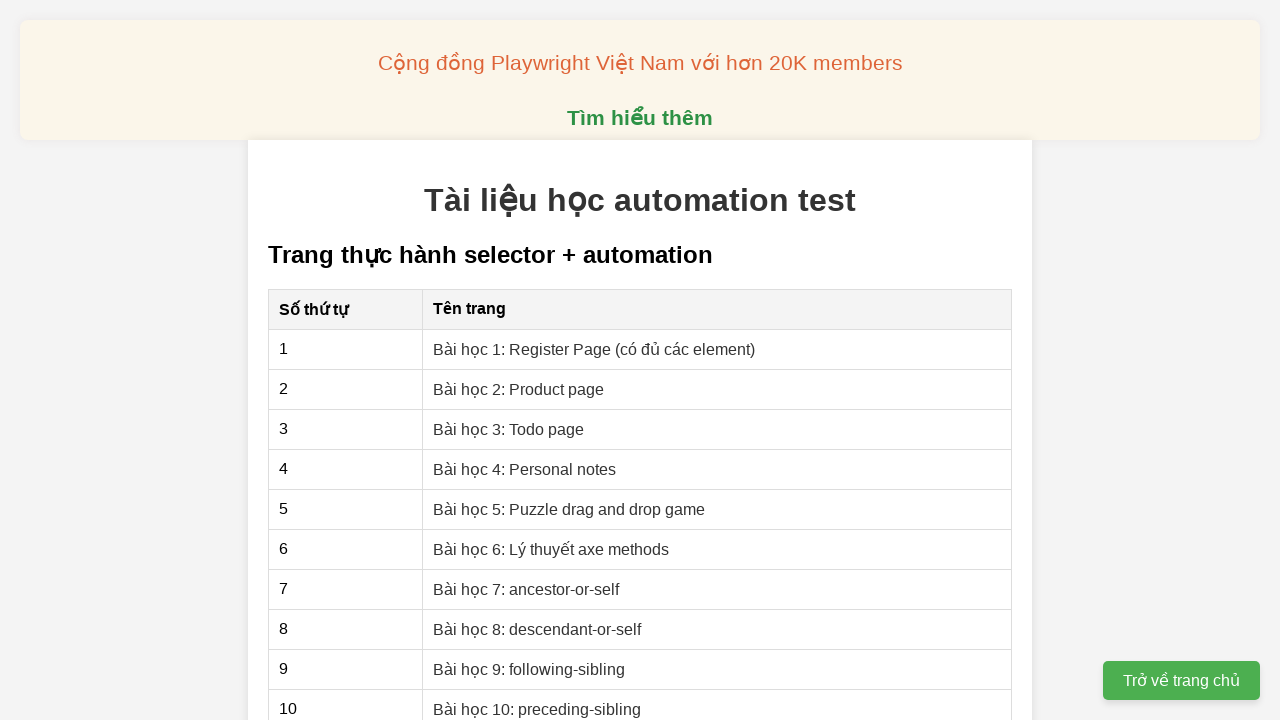

Clicked link to open Register page at (594, 349) on xpath=//a[@href='01-xpath-register-page.html']
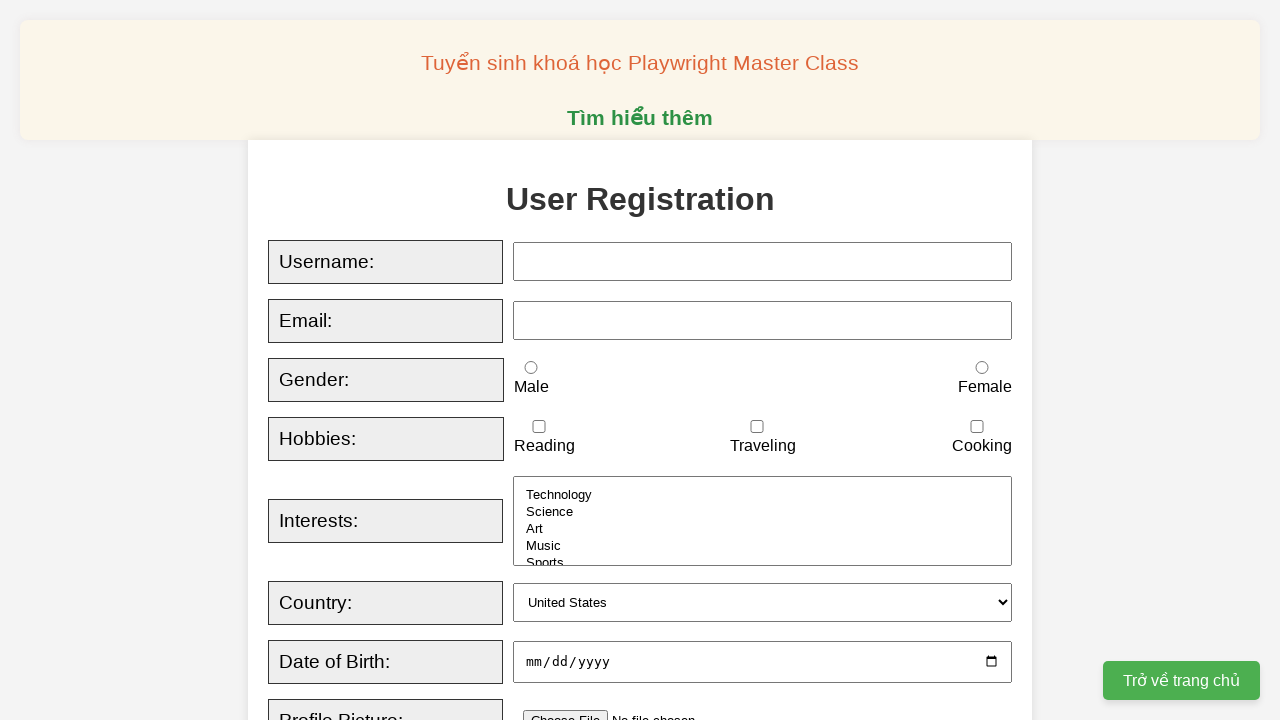

Registration form loaded - username field is visible
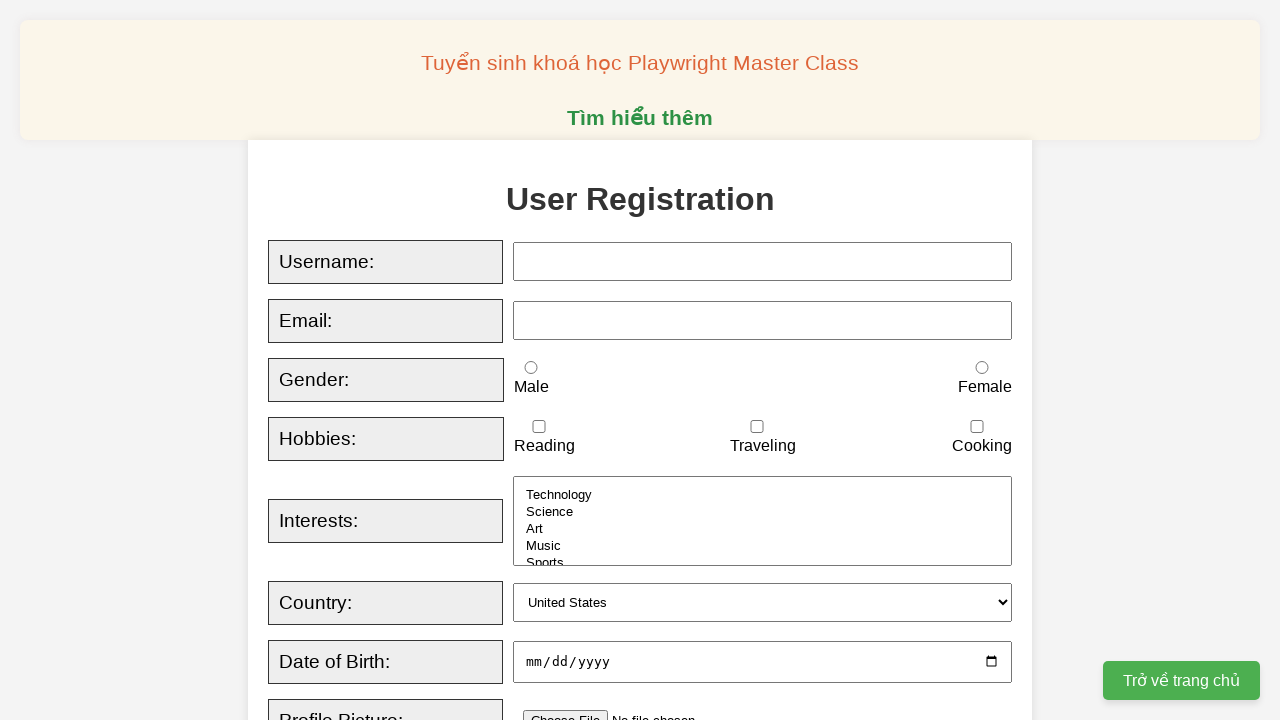

Filled username field with 'Trang' on xpath=//input[@id='username']
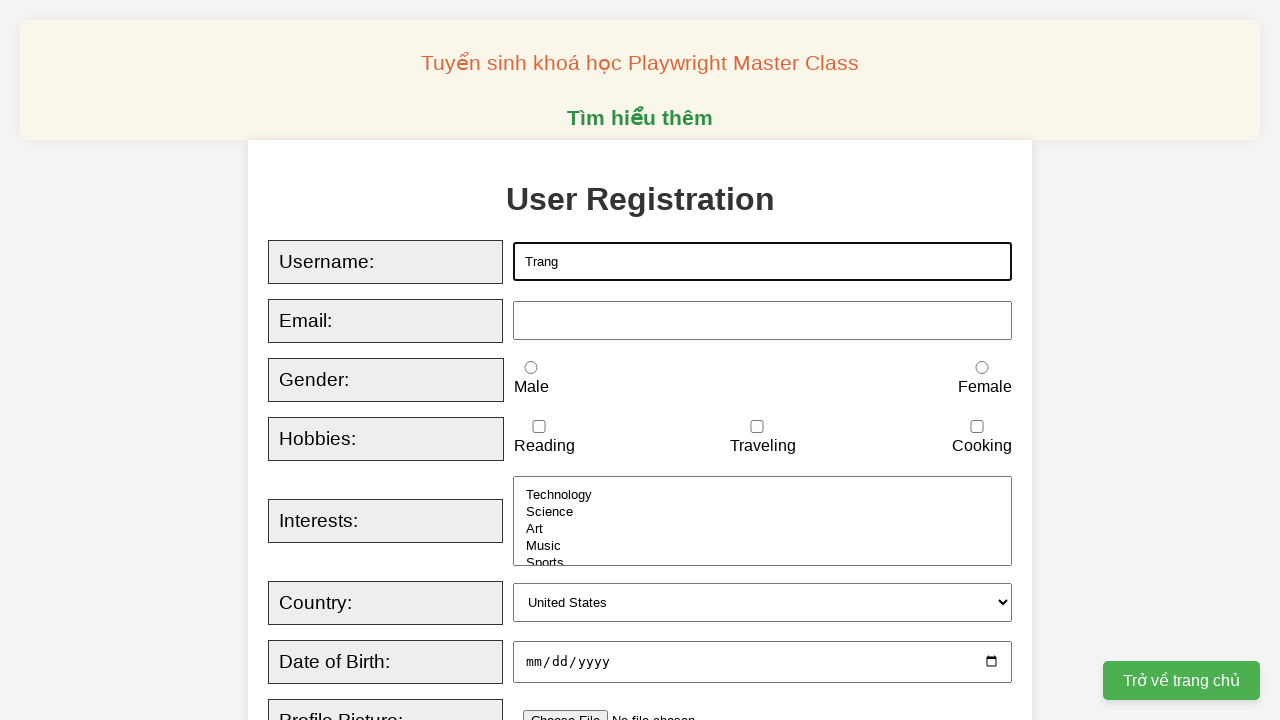

Filled email field with 'Trang@gmail.com' on xpath=//input[@id='email']
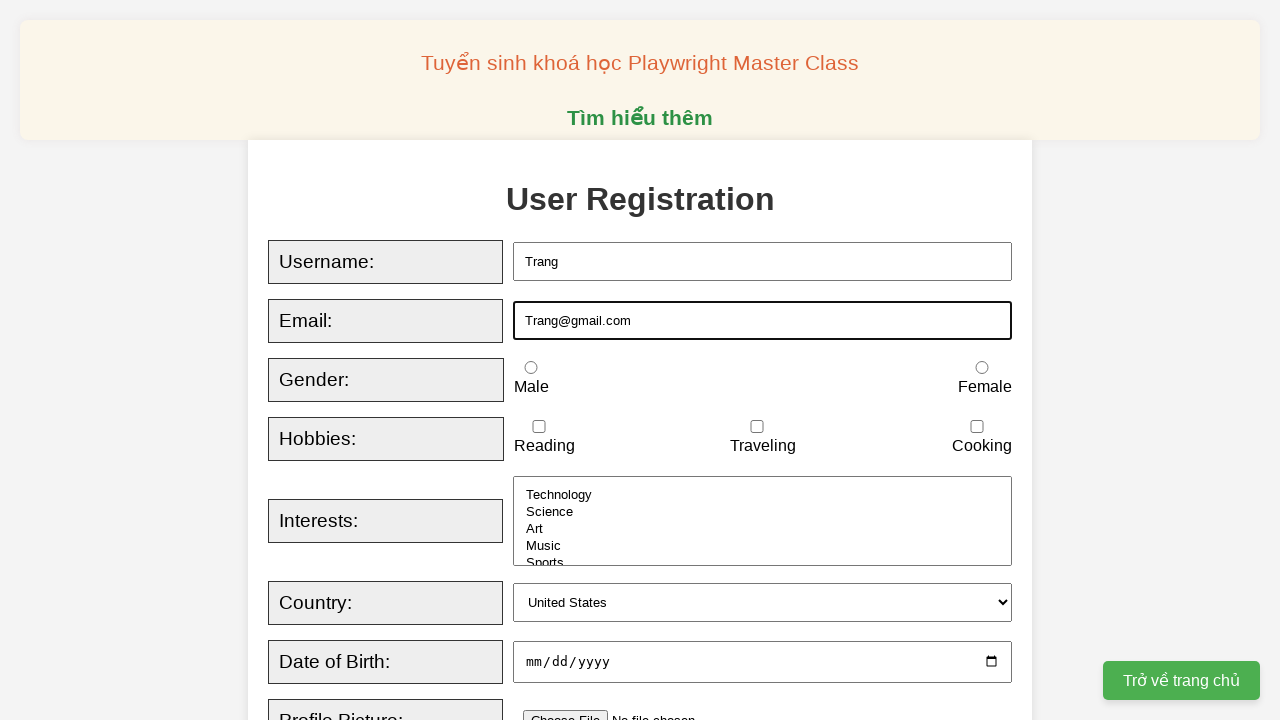

Selected gender - Female at (982, 368) on xpath=//input[@id='female']
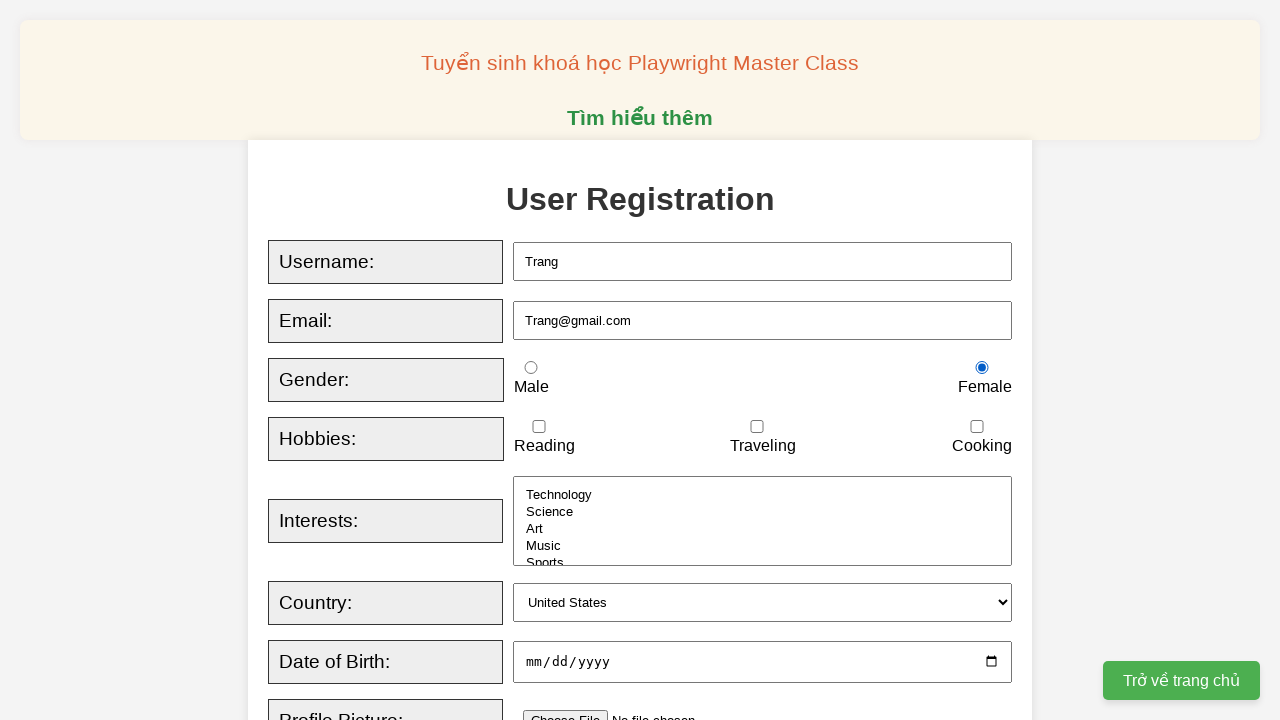

Checked hobby - Traveling
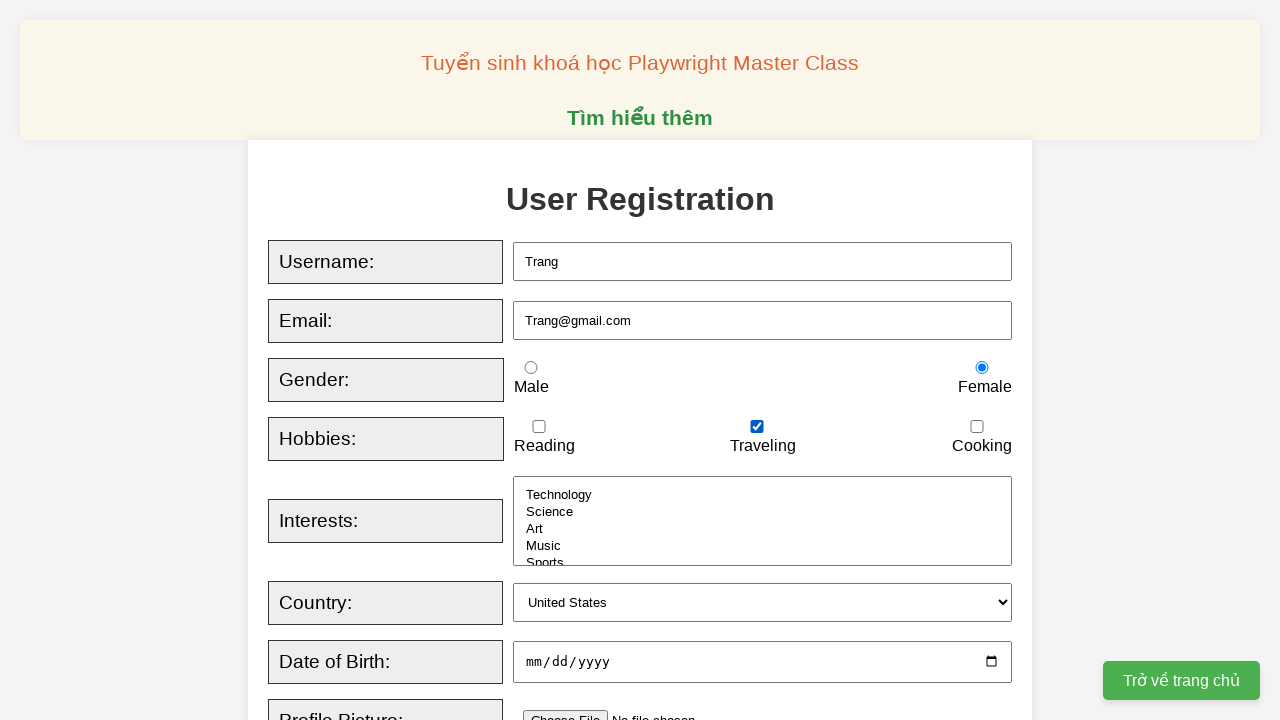

Selected interest - Music at (763, 546) on xpath=//option[@value='music']
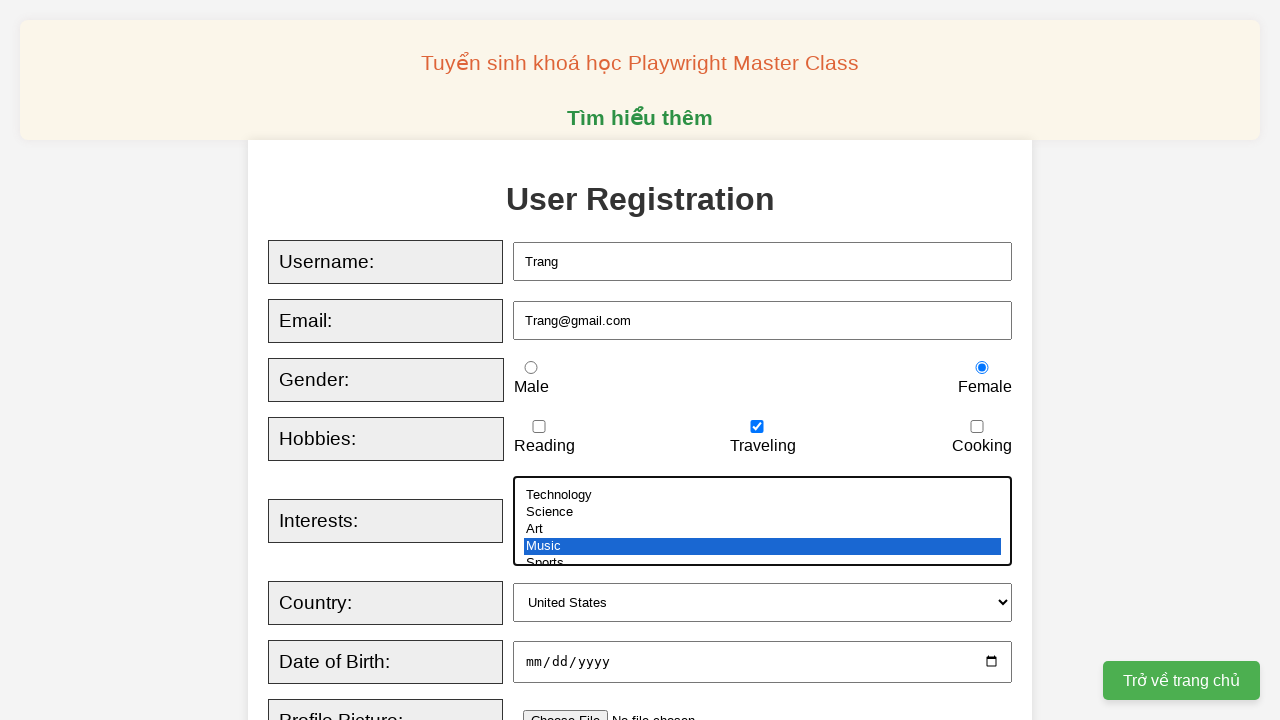

Selected country - Canada on xpath=//select[@id='country']
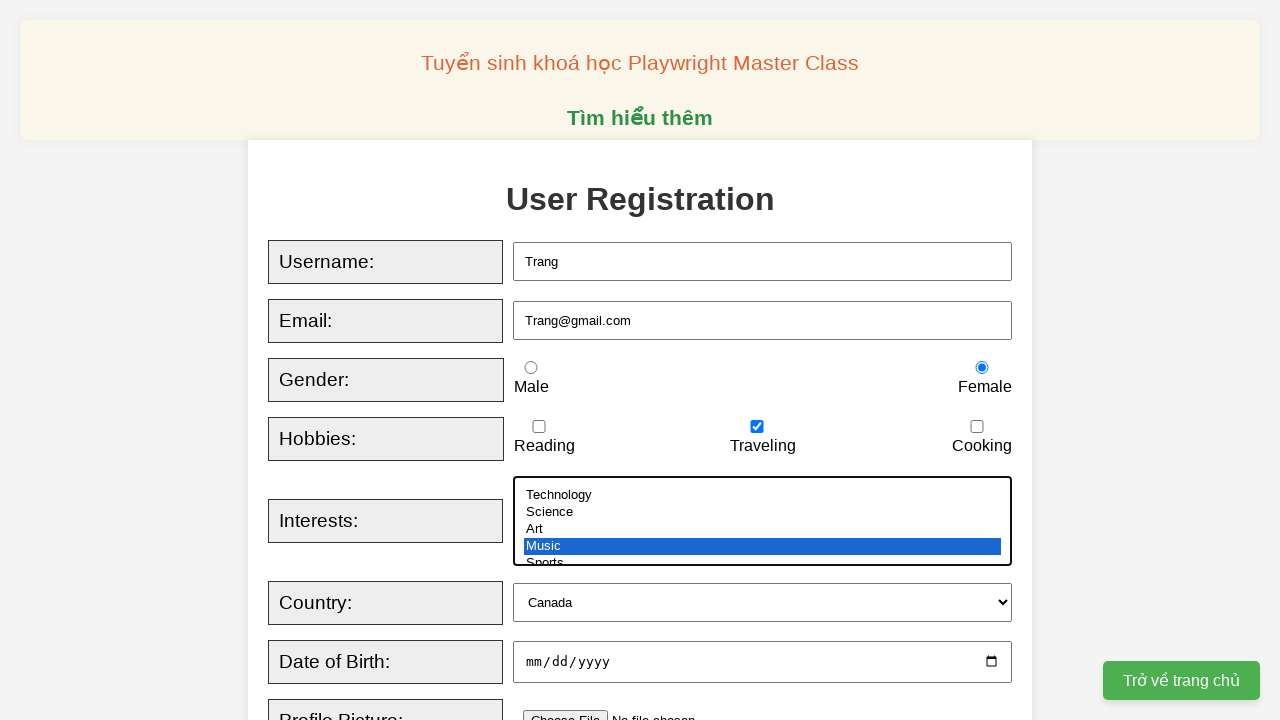

Filled bio textarea with 'Hiiii' on xpath=//textarea[@id='bio']
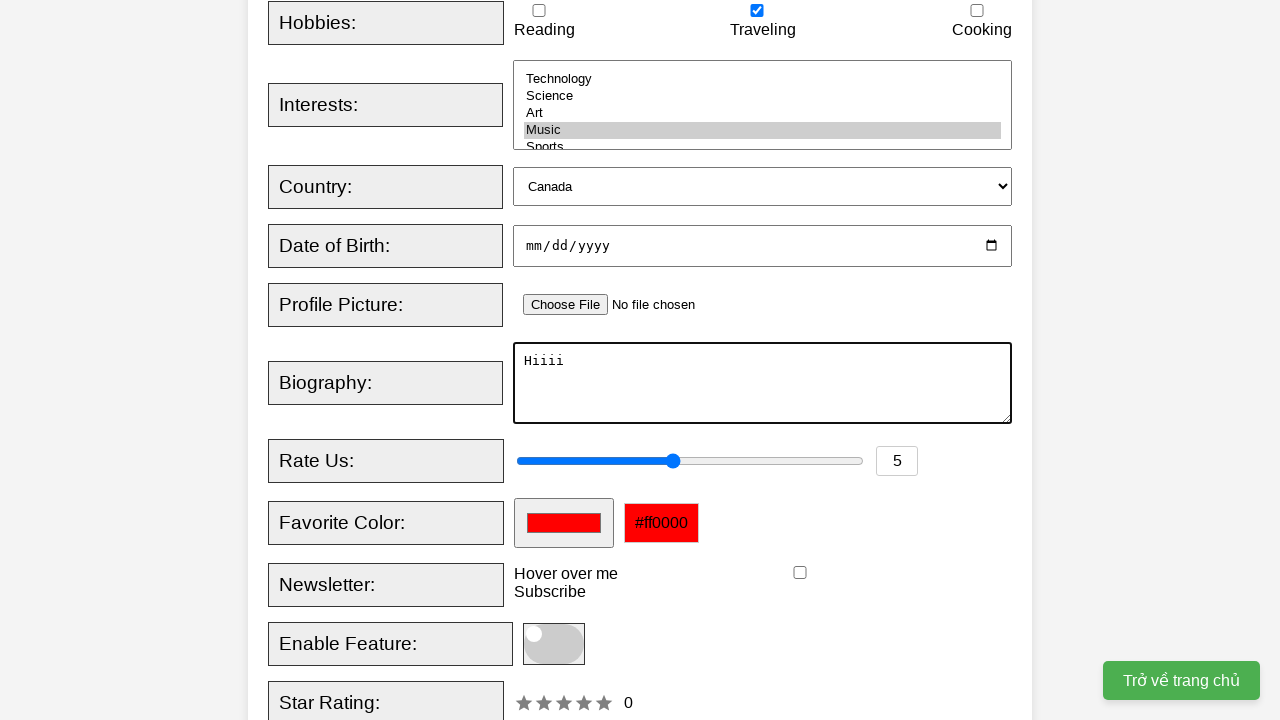

Submitted registration form at (528, 360) on xpath=//button[@type='submit']
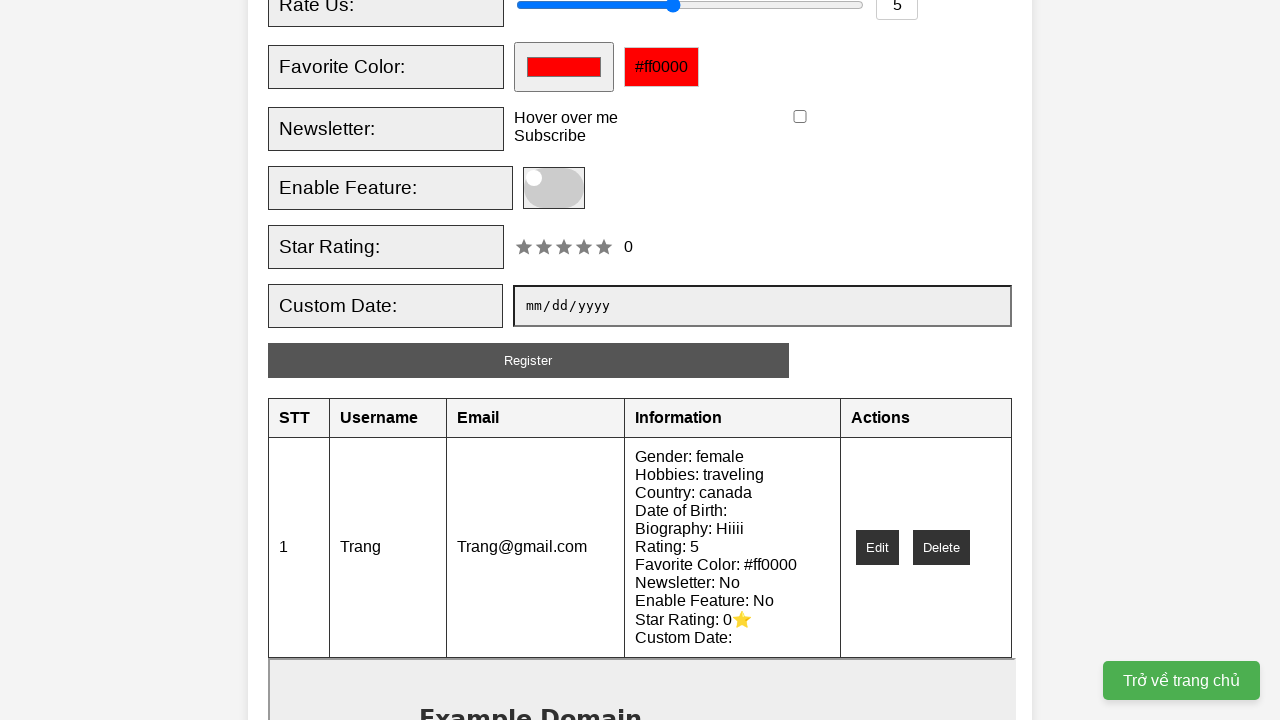

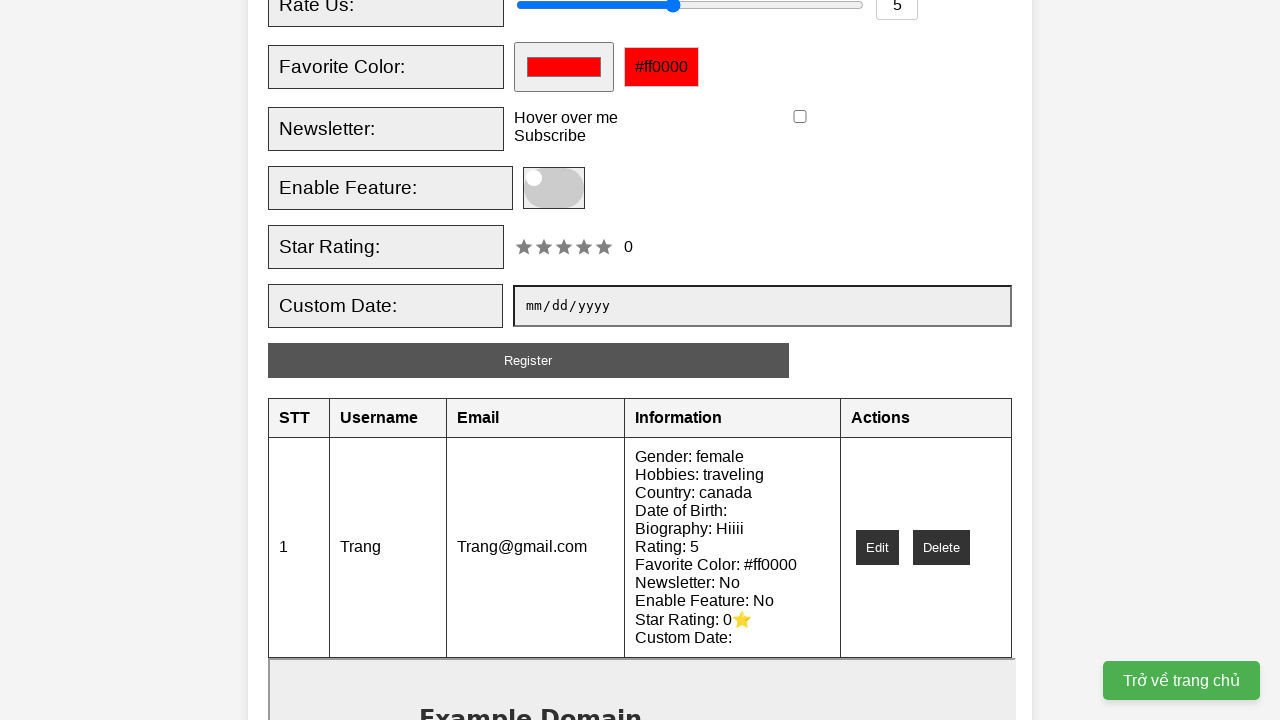